Tests checkbox interaction on W3Schools HTML forms page by clicking on the "bike" and "car" checkboxes to select them

Starting URL: https://www.w3schools.com/html/html_forms.asp

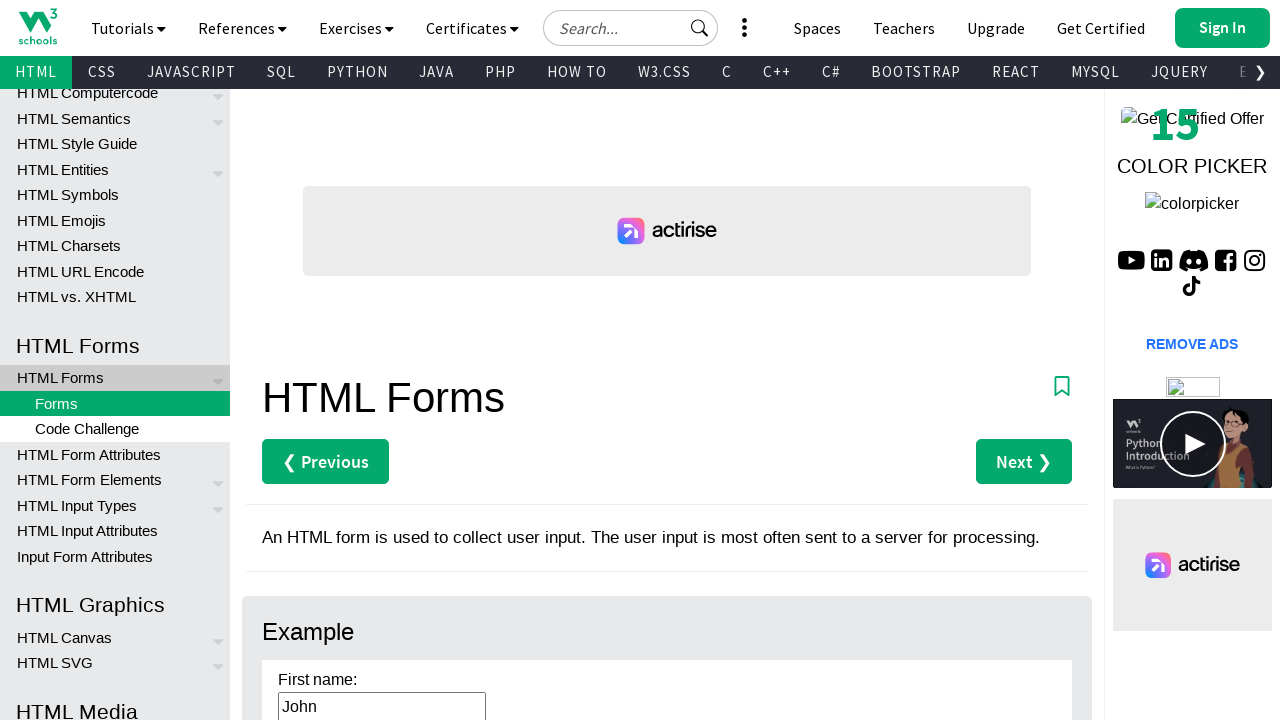

Navigated to W3Schools HTML forms page
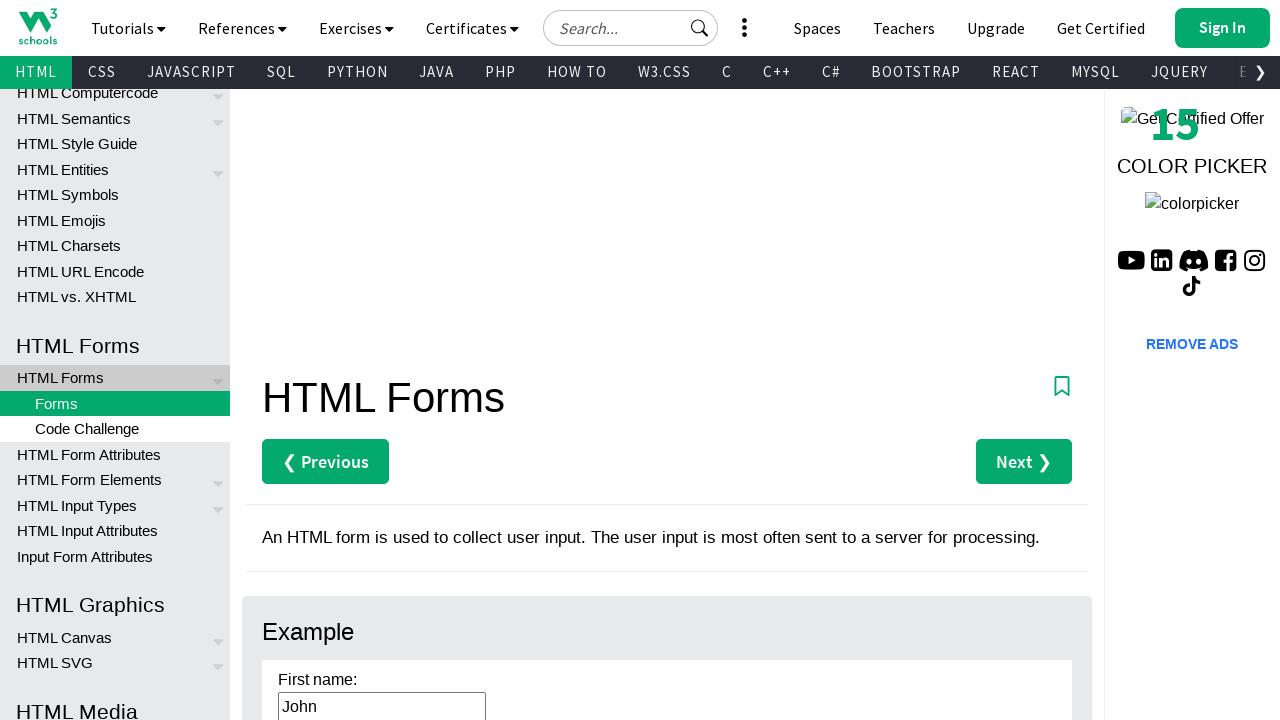

Clicked the 'bike' checkbox at (268, 360) on #vehicle1
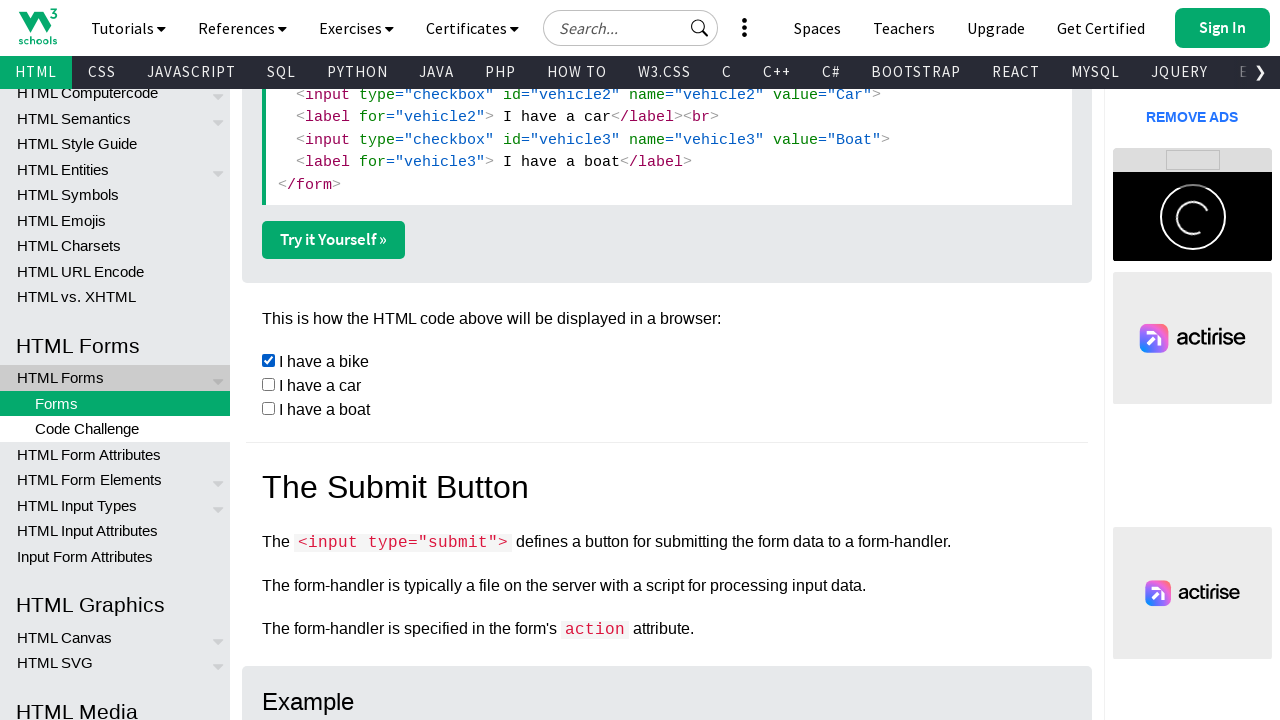

Clicked the 'car' checkbox at (268, 384) on #vehicle2
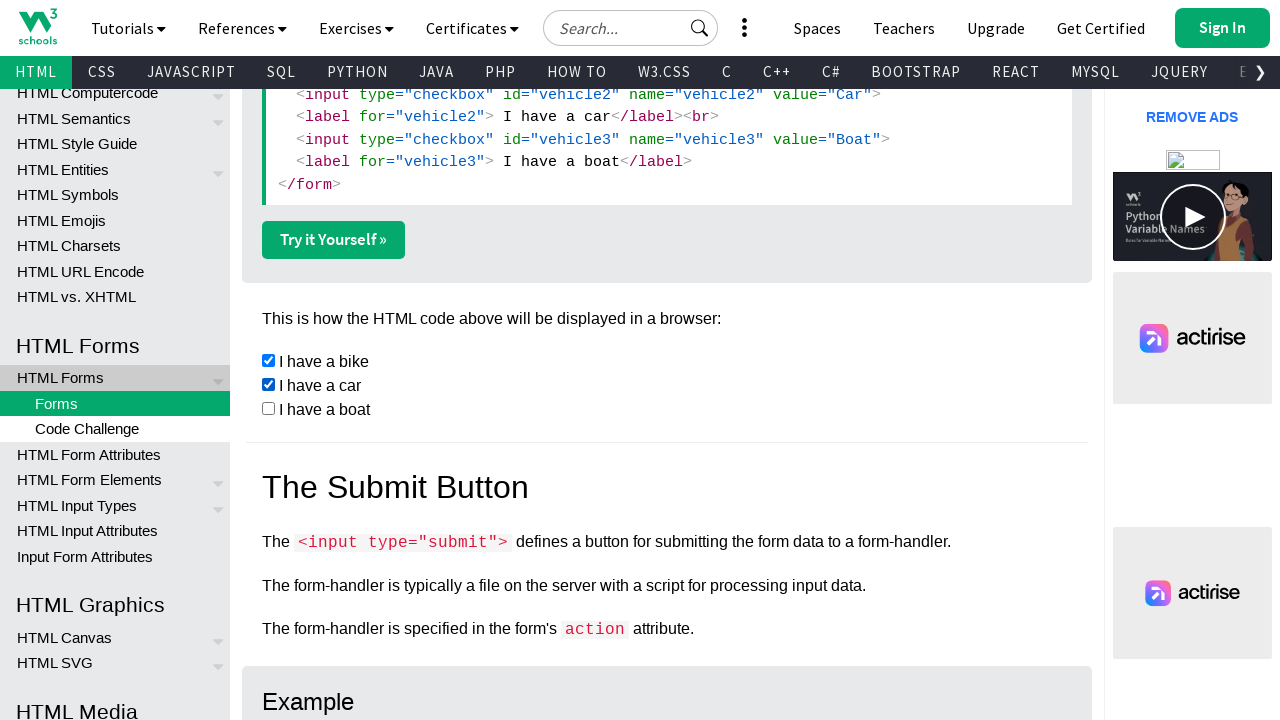

Verified 'bike' checkbox is selected
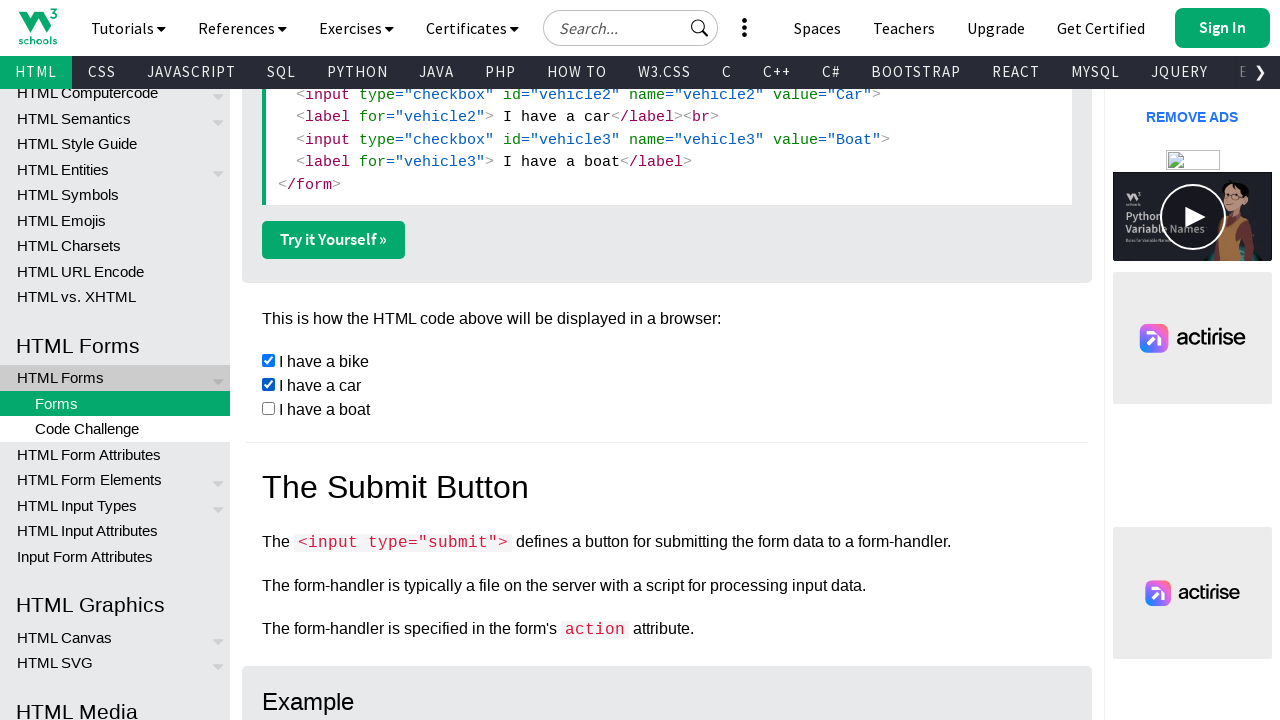

Verified 'car' checkbox is selected
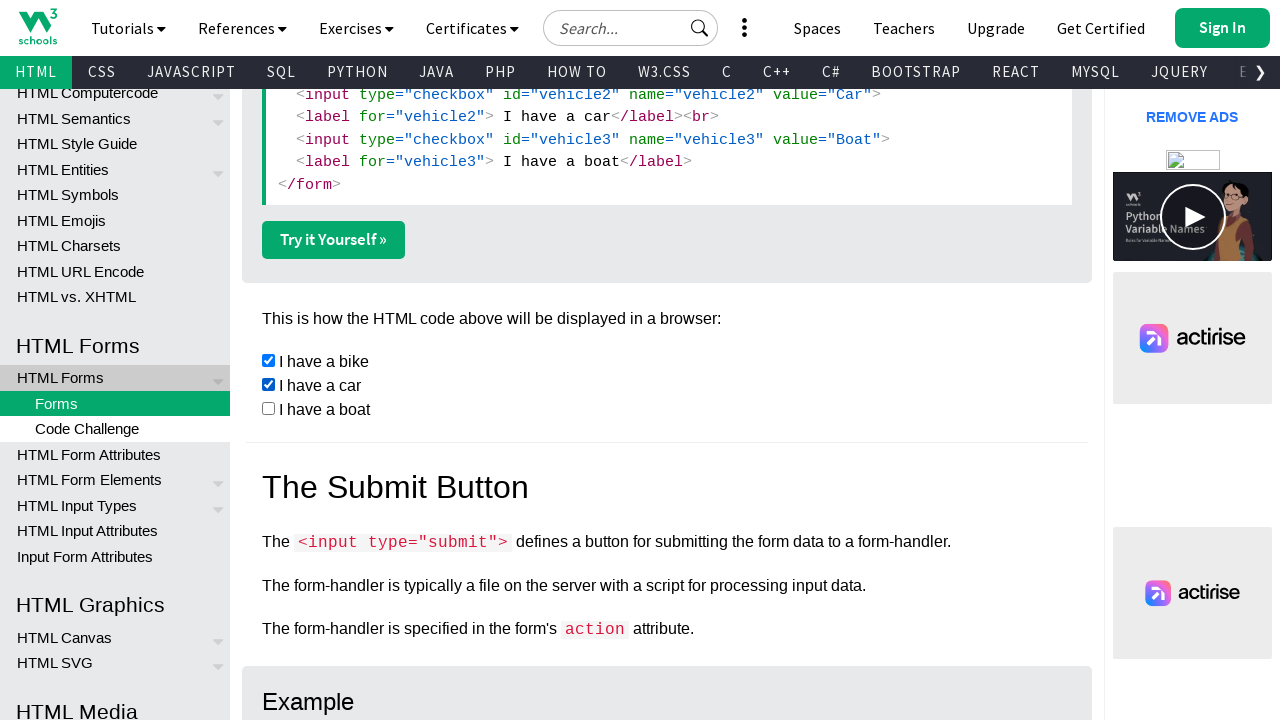

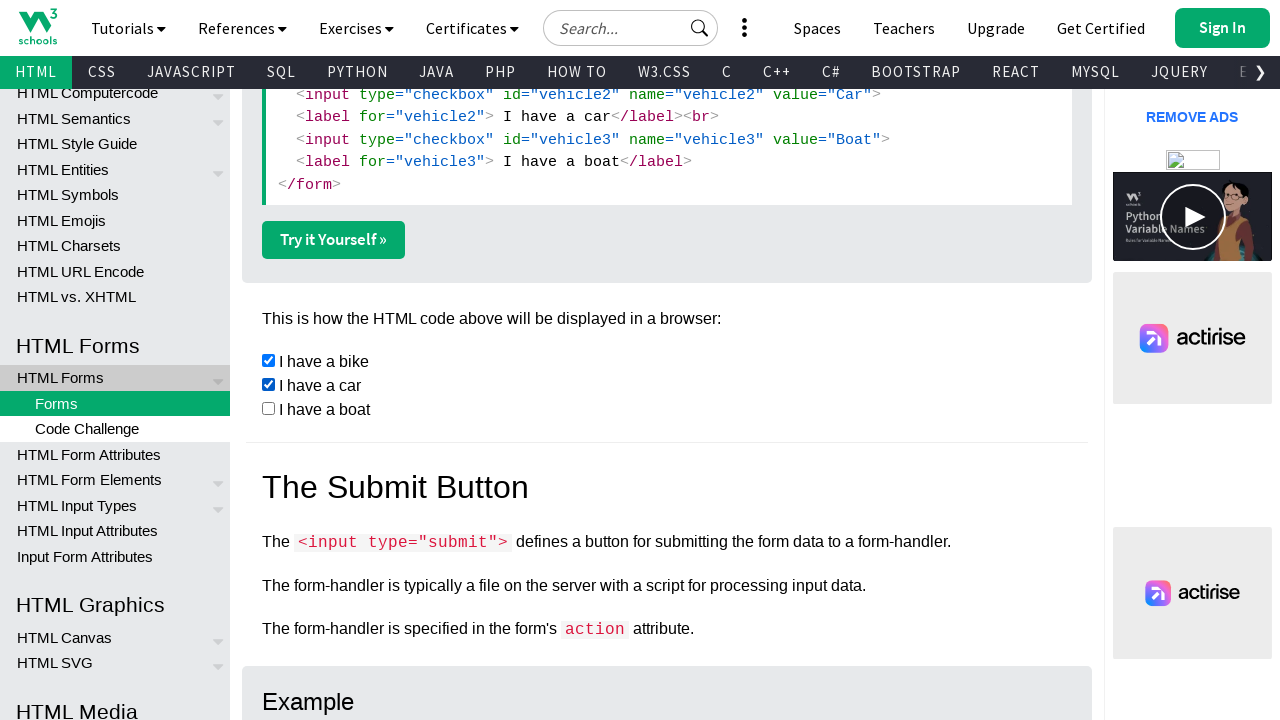